Tests scrolling functionality by scrolling to a specific element on the page

Starting URL: https://the-internet.herokuapp.com/

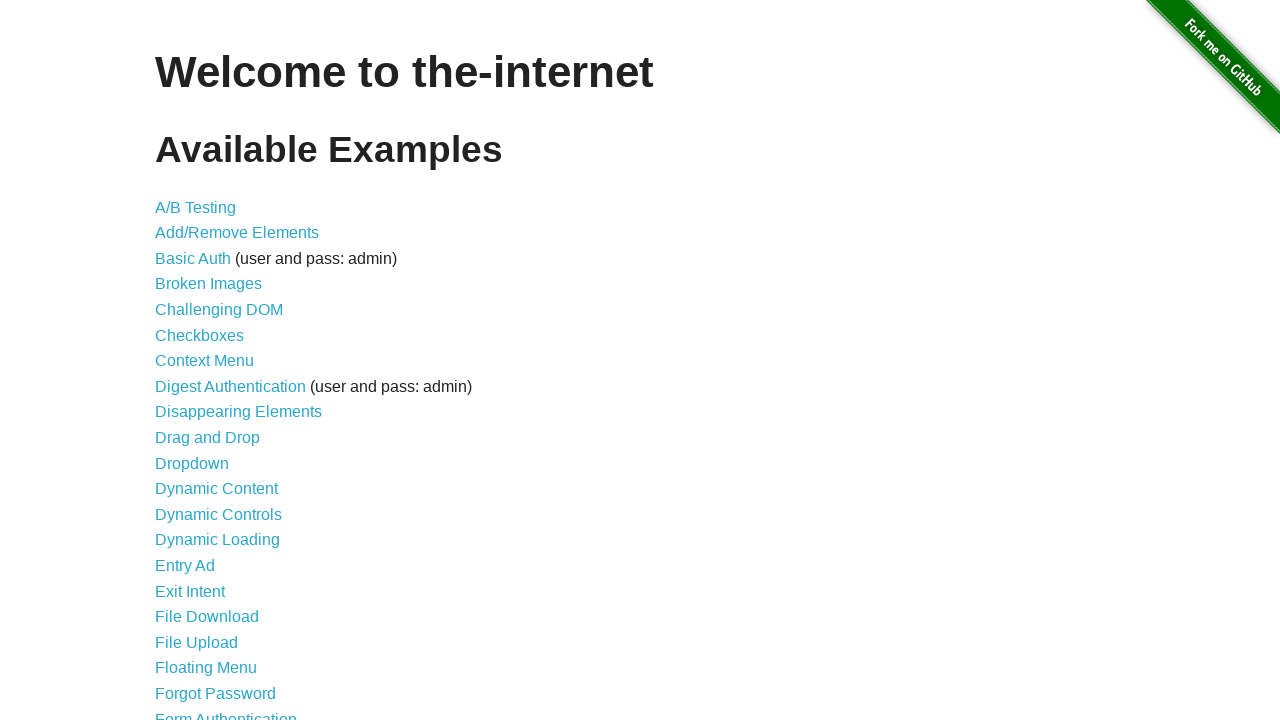

Located the WYSIWYG Editor link
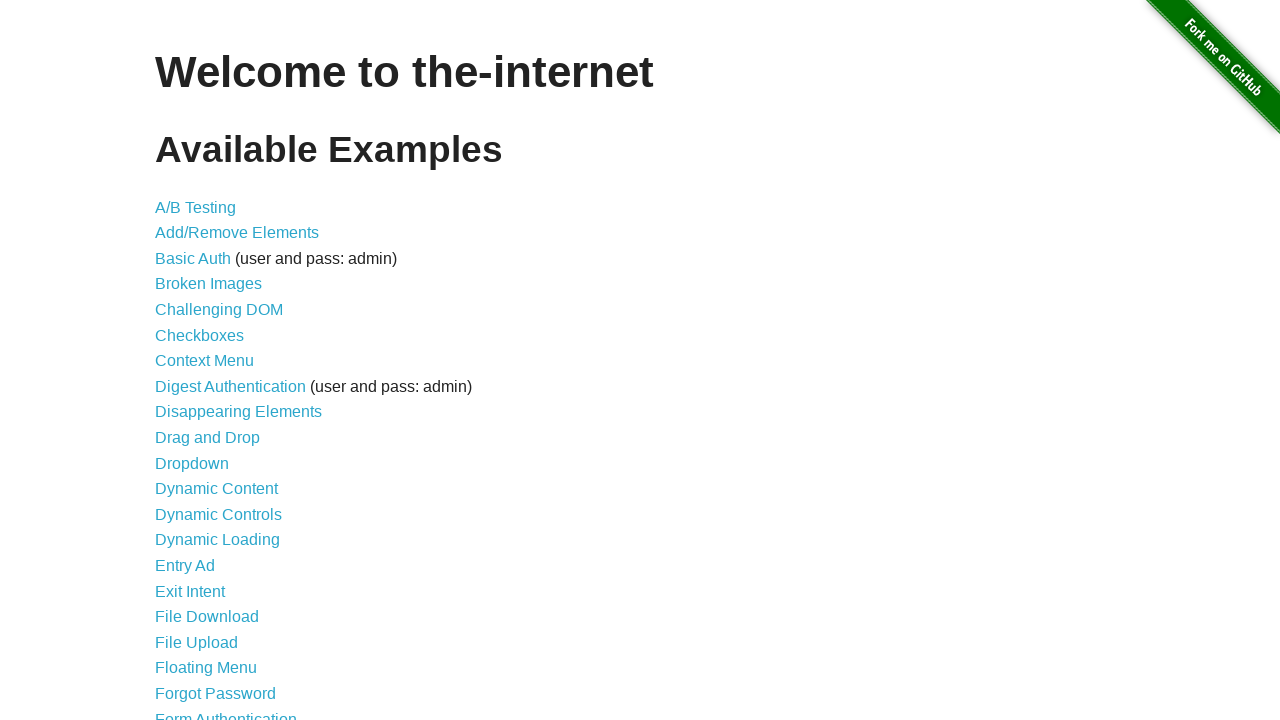

Scrolled to WYSIWYG Editor link
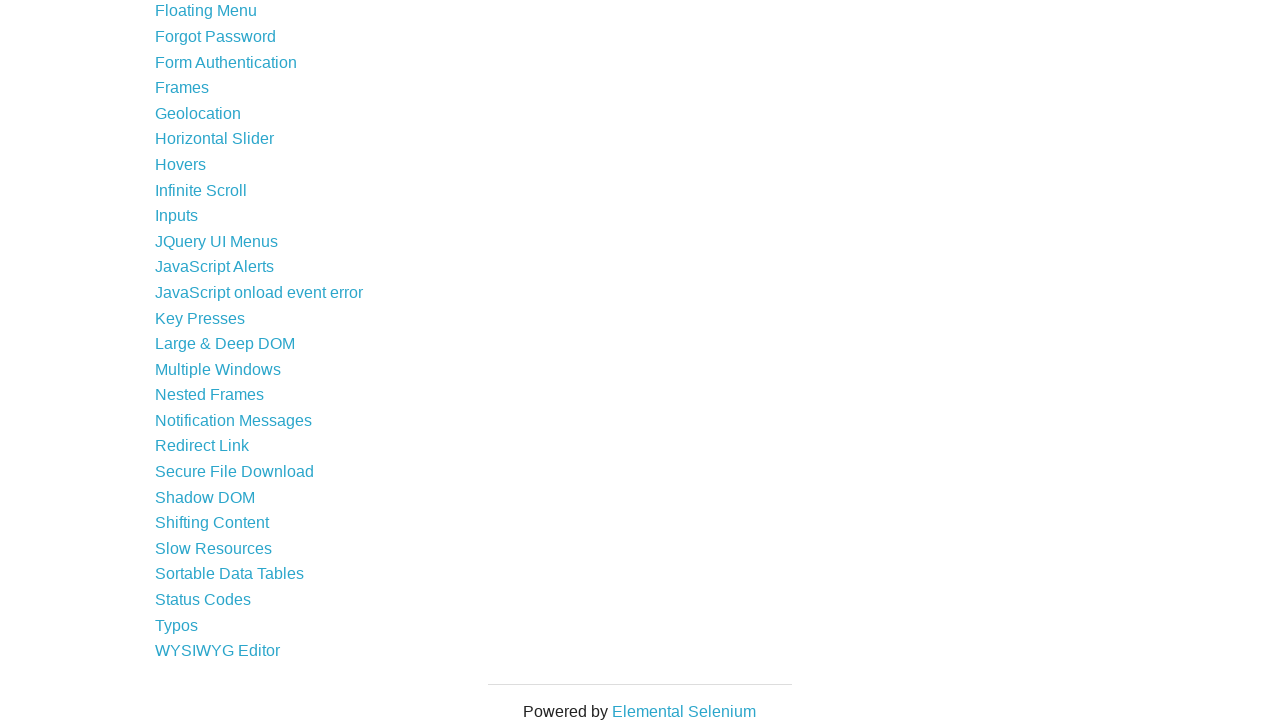

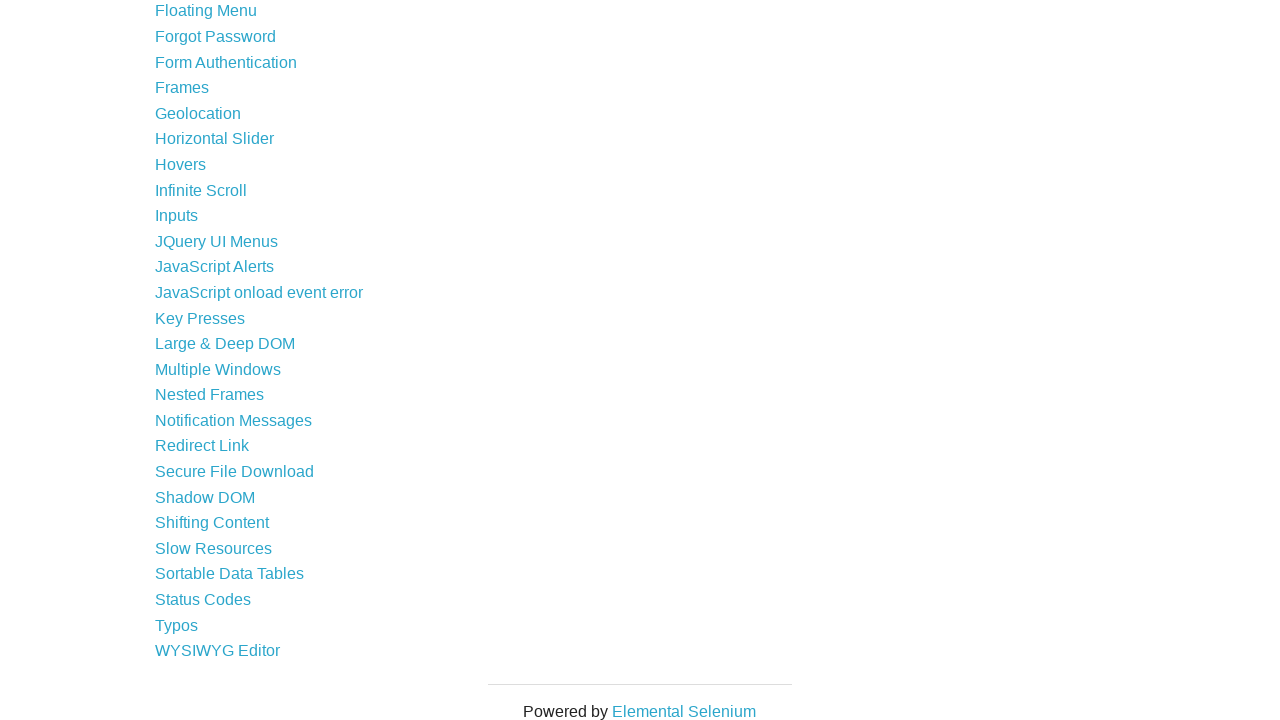